Clicks the Start link in the footer and verifies navigation to homepage

Starting URL: https://www.99-bottles-of-beer.net/

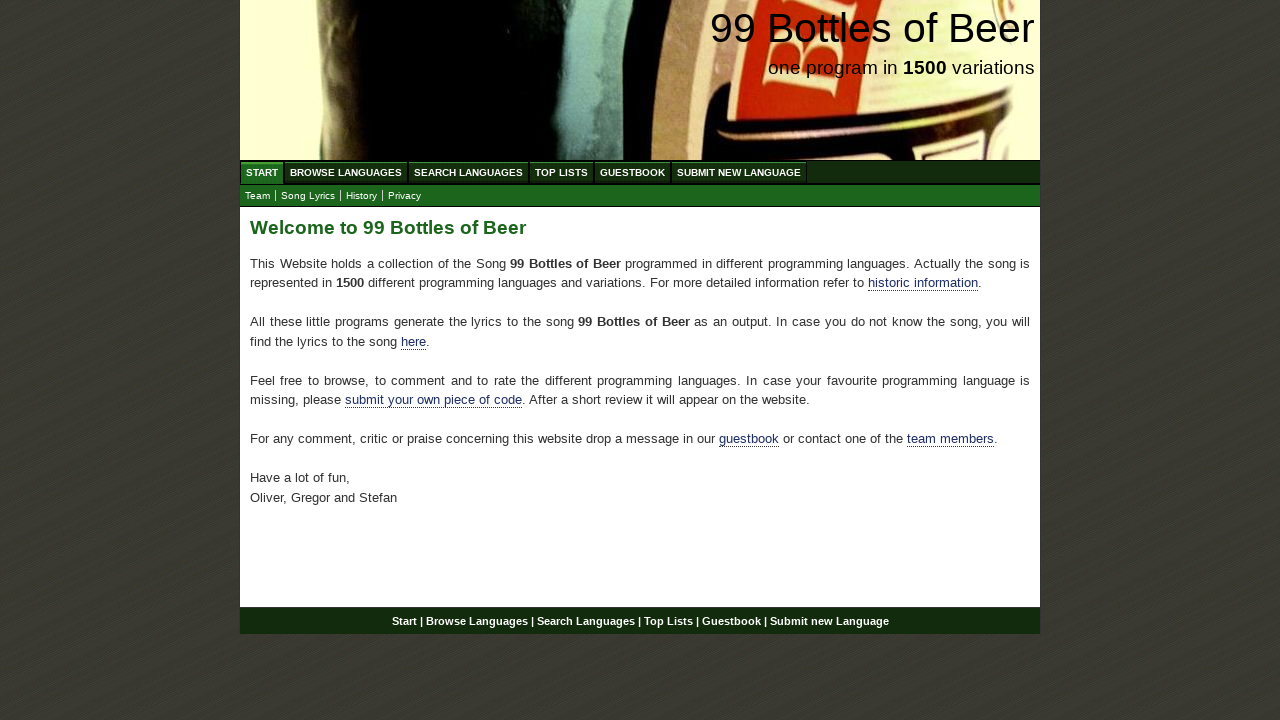

Clicked the Start link in the footer at (404, 621) on div#footer a[href='/']
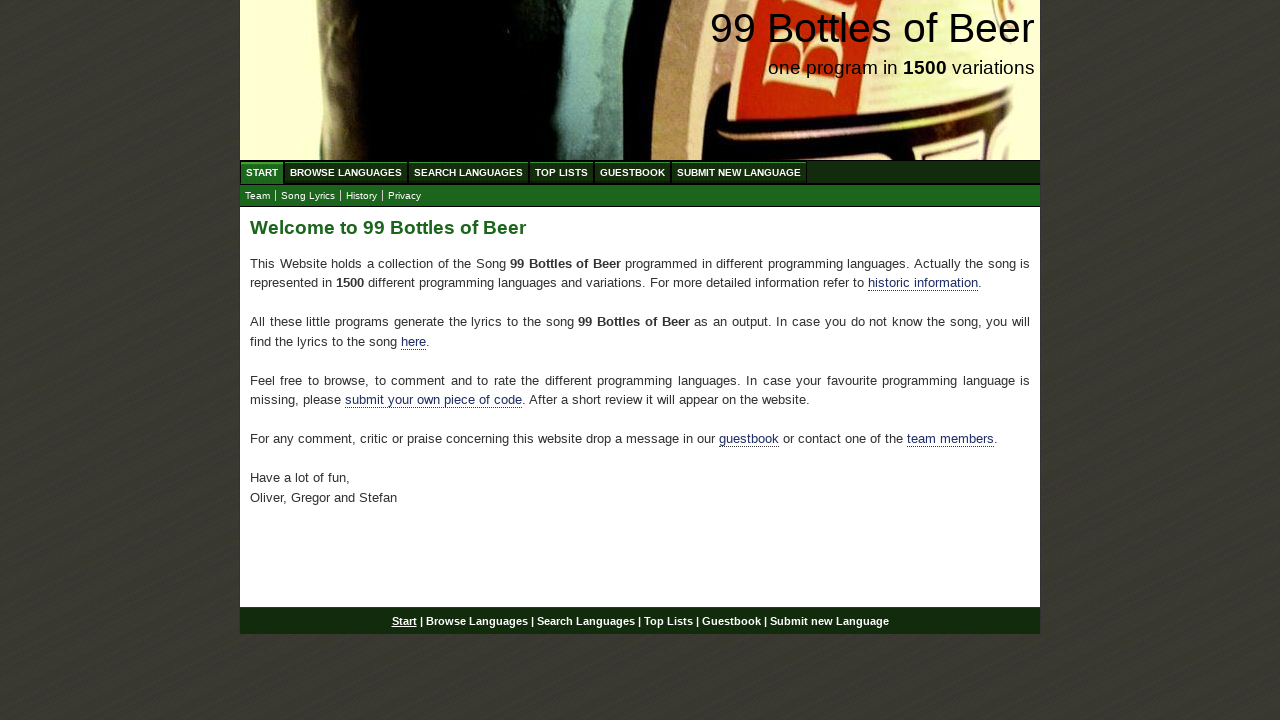

Navigation to homepage completed successfully
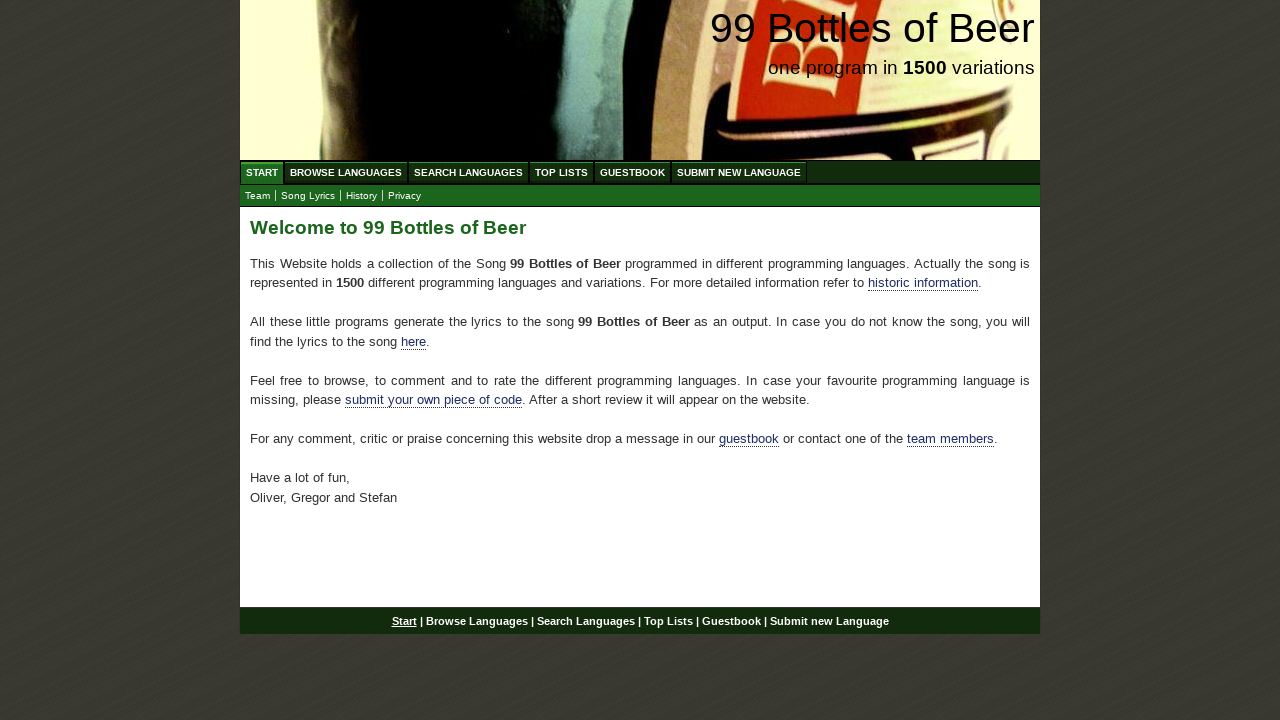

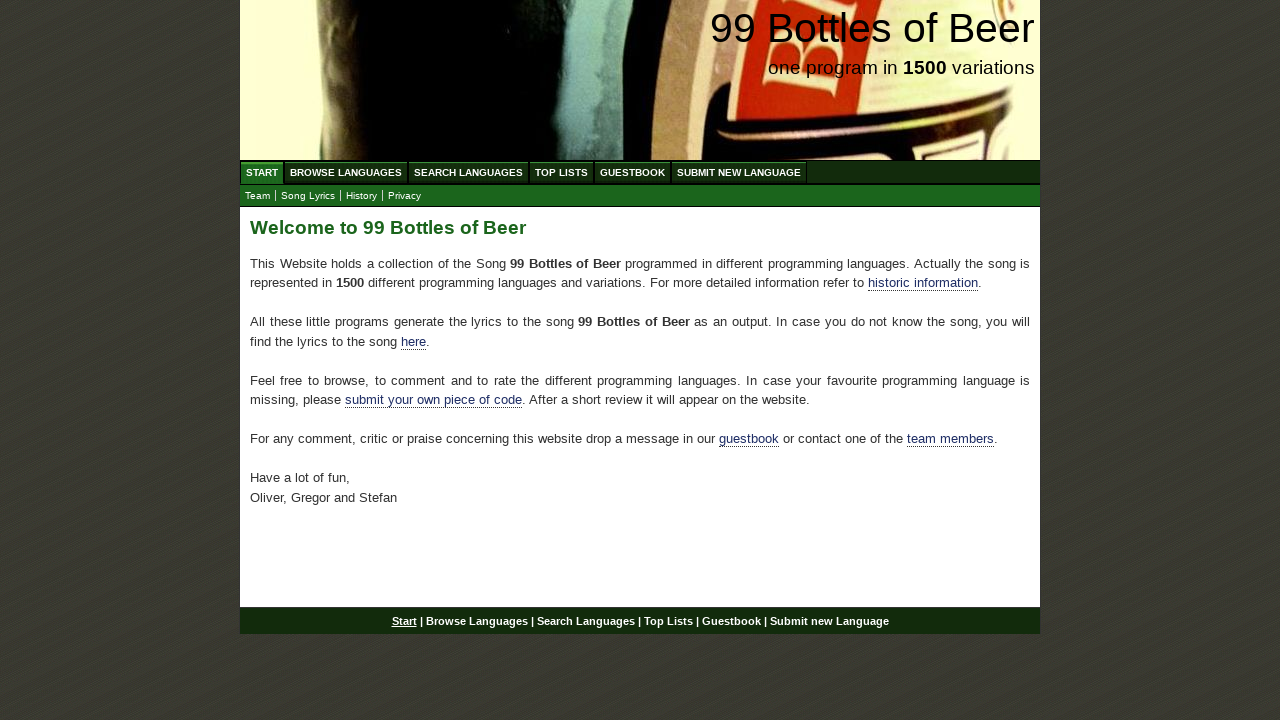